Tests the calculator's multiplication functionality by entering two numbers, selecting times operation, and clicking calculate

Starting URL: https://testpages.herokuapp.com/styled/calculator

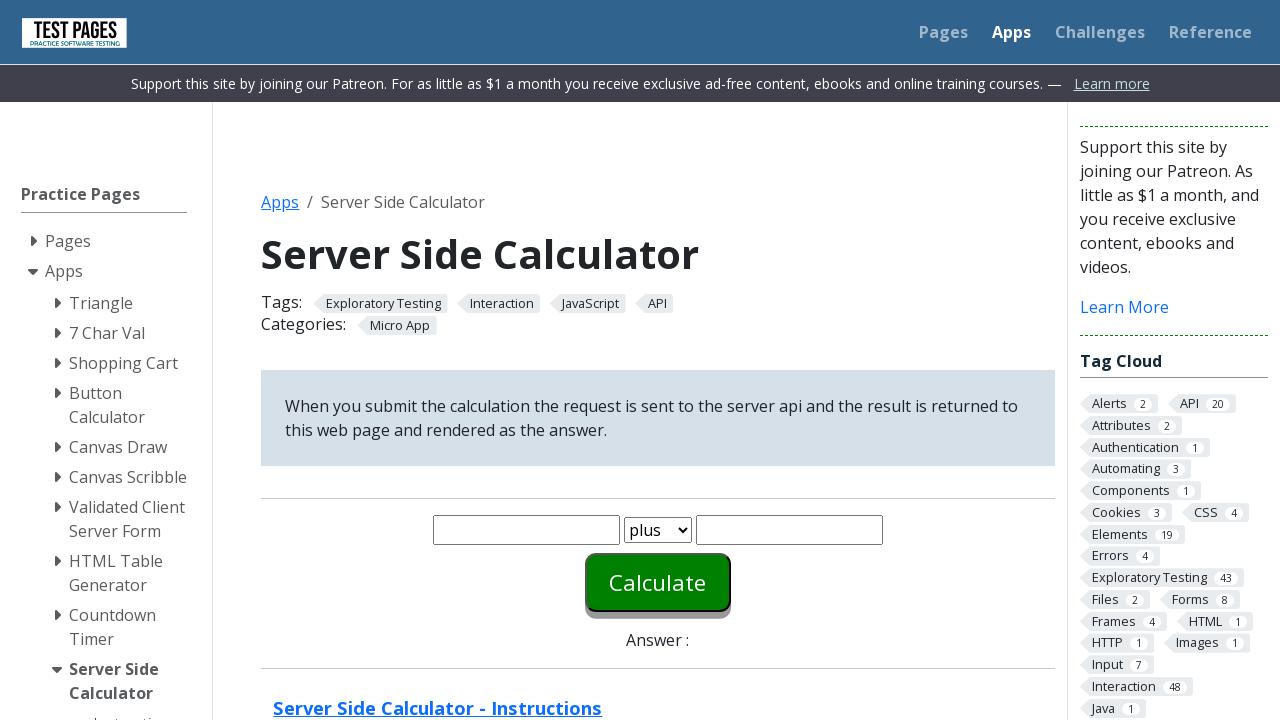

Entered first number '12' in the first input field on #number1
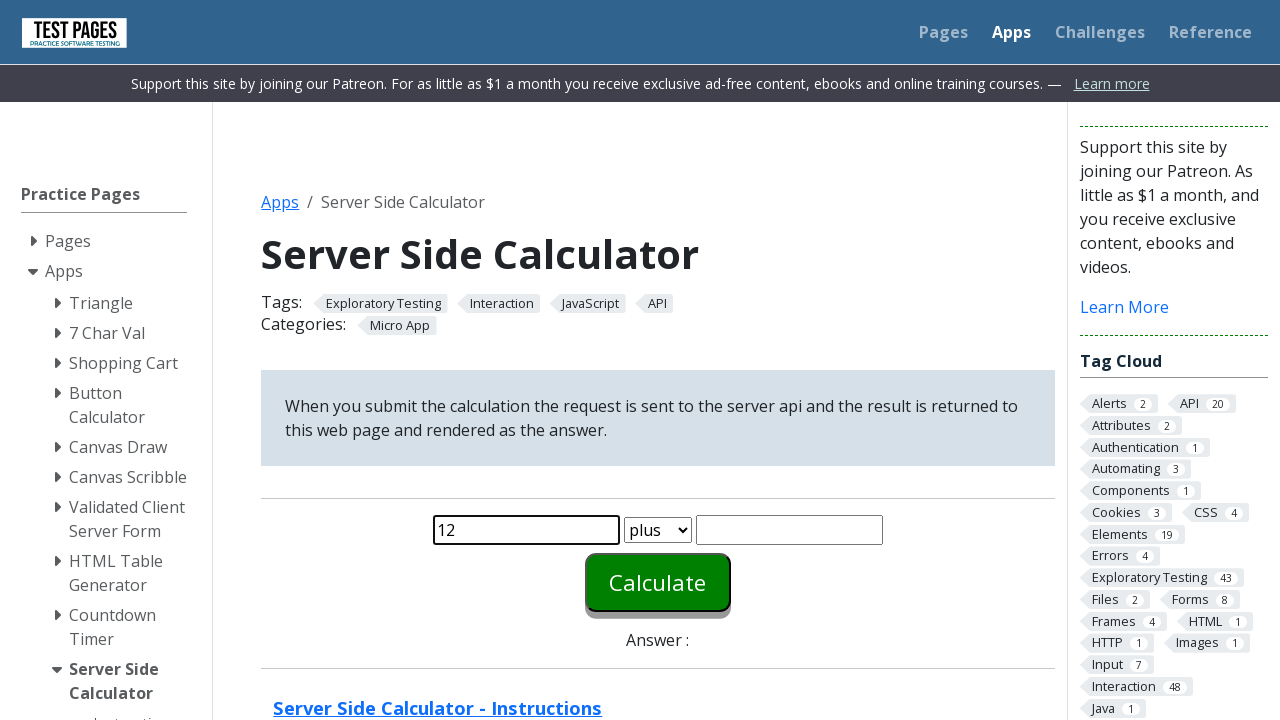

Selected 'times' operation from the function dropdown on #function
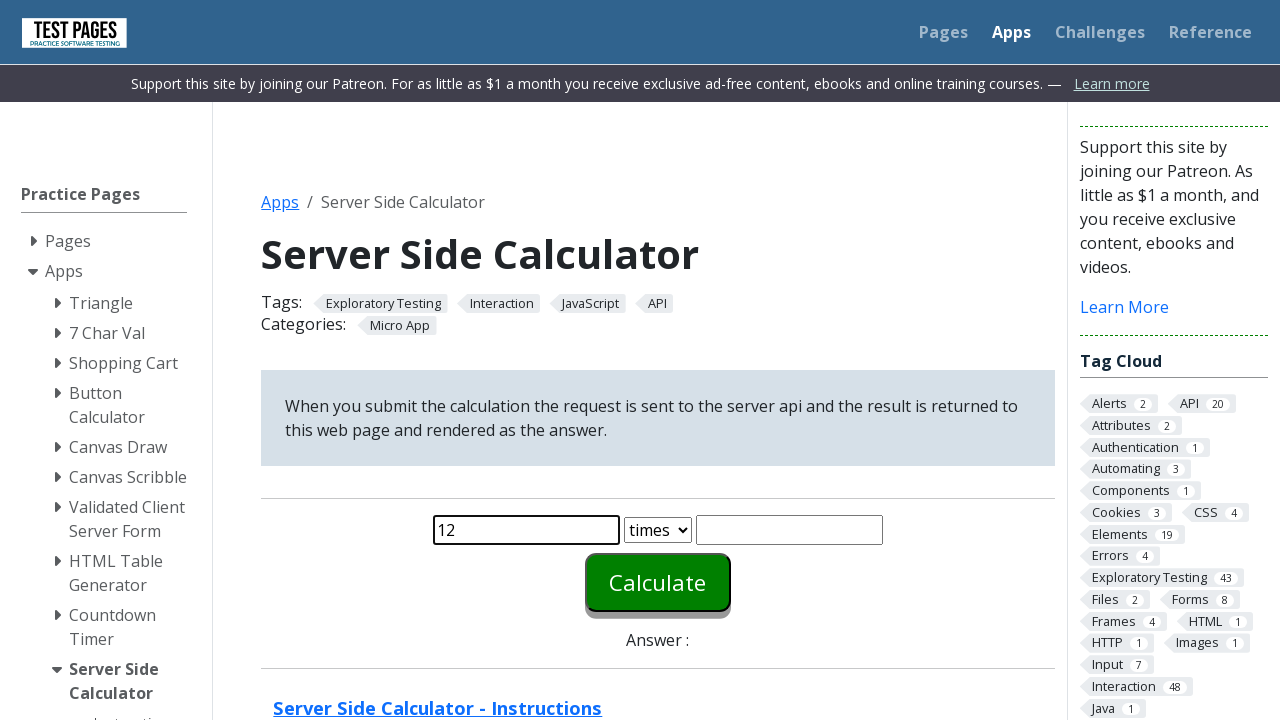

Entered second number '3' in the second input field on #number2
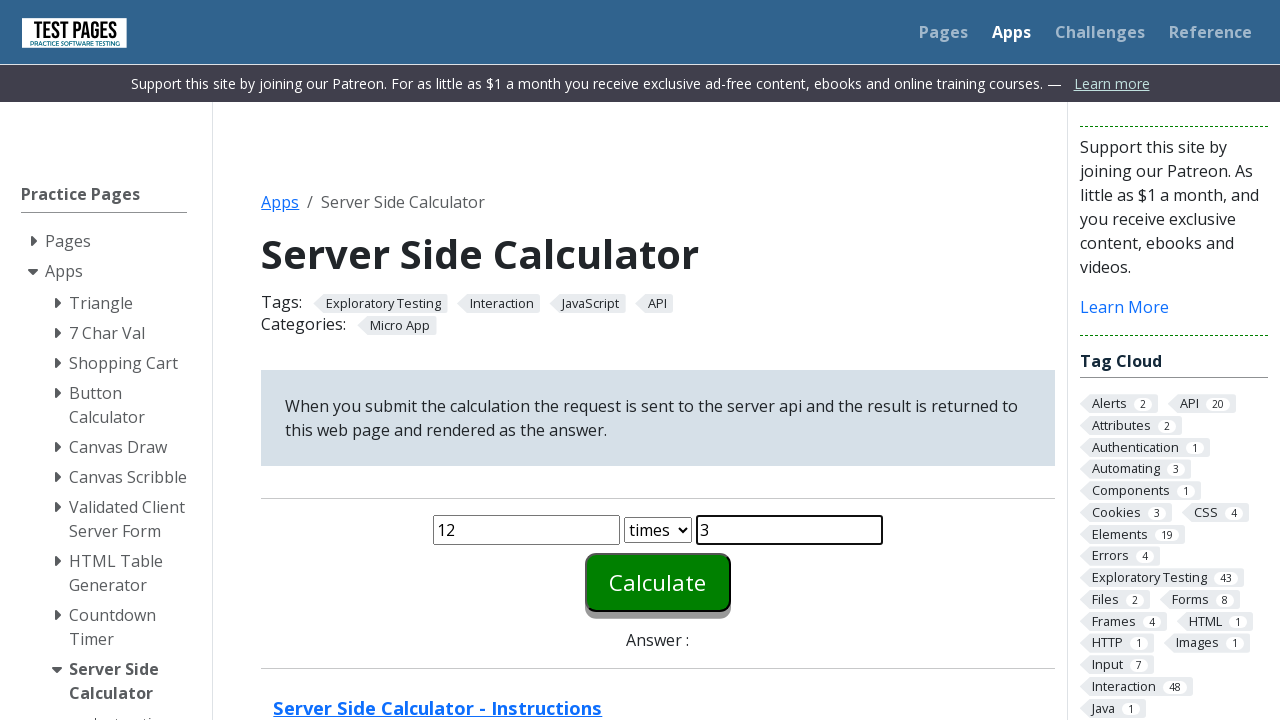

Clicked the calculate button to perform multiplication at (658, 582) on #calculate
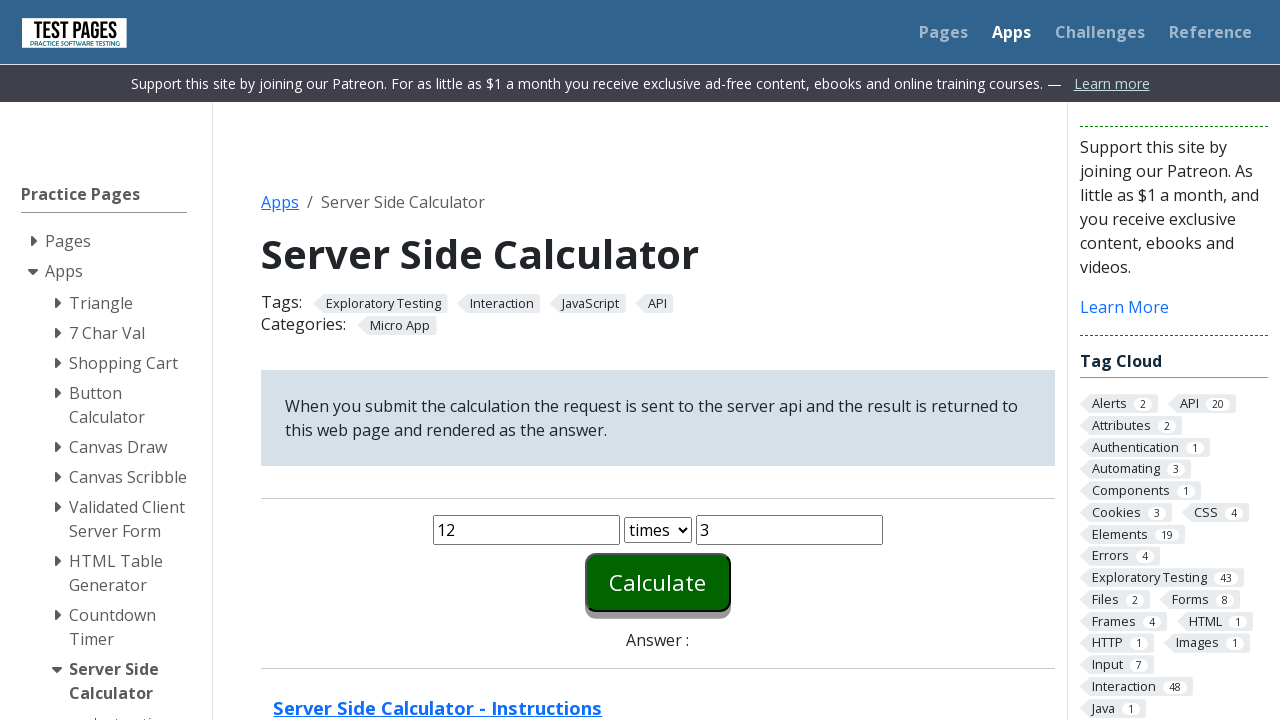

Calculator result appeared on the page
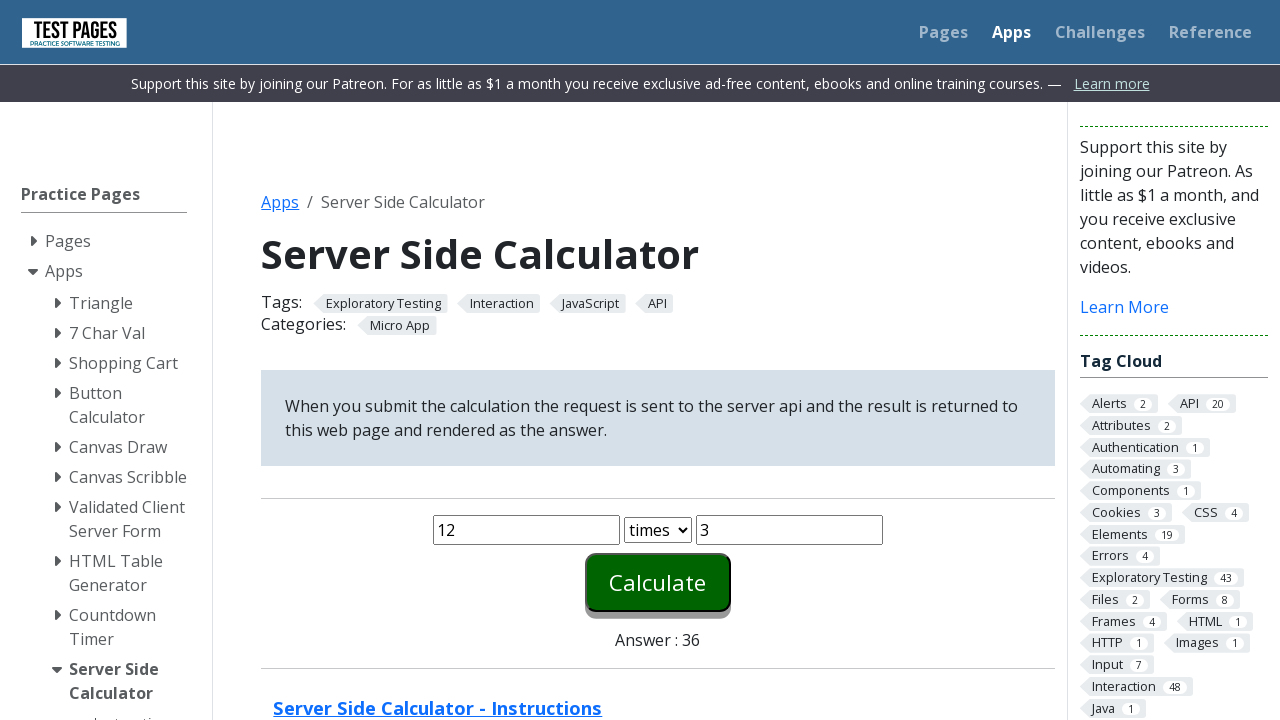

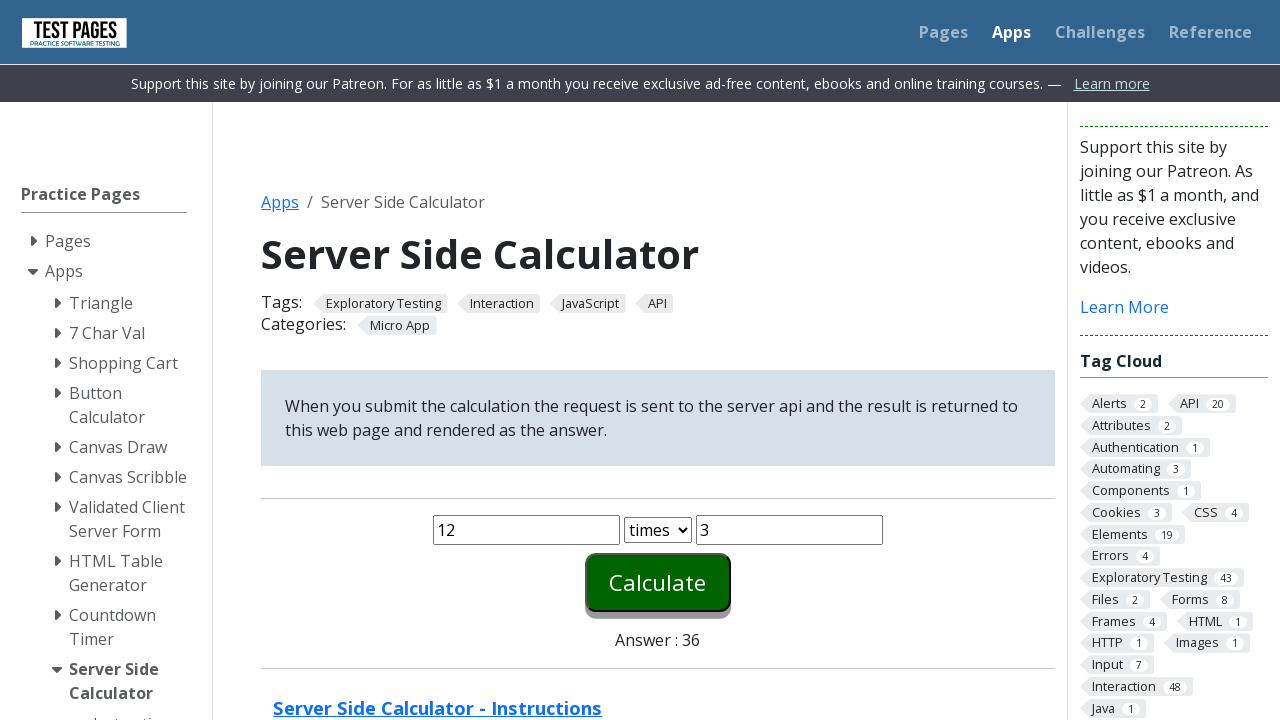